Tests changing geolocation from Ann Arbor, Michigan to Guadalajara, Mexico by clicking the location button to update the displayed location on the map.

Starting URL: https://www.where-am-i.net/

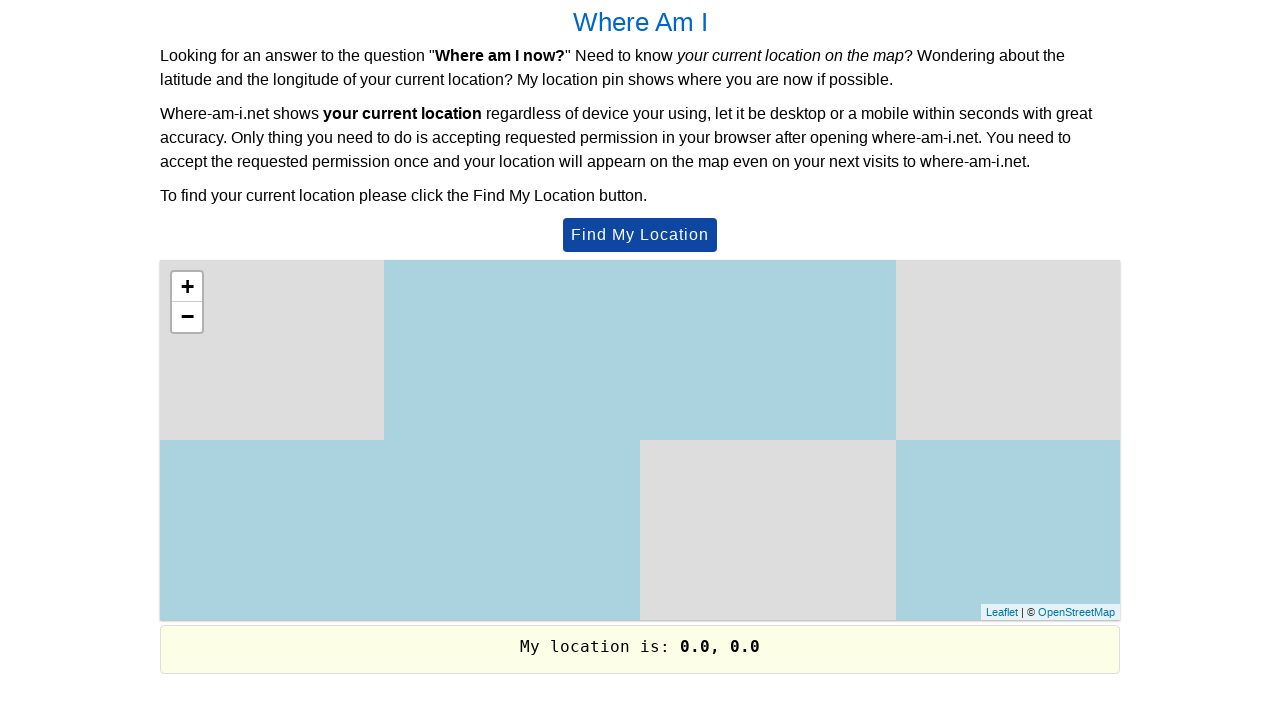

Granted geolocation permissions
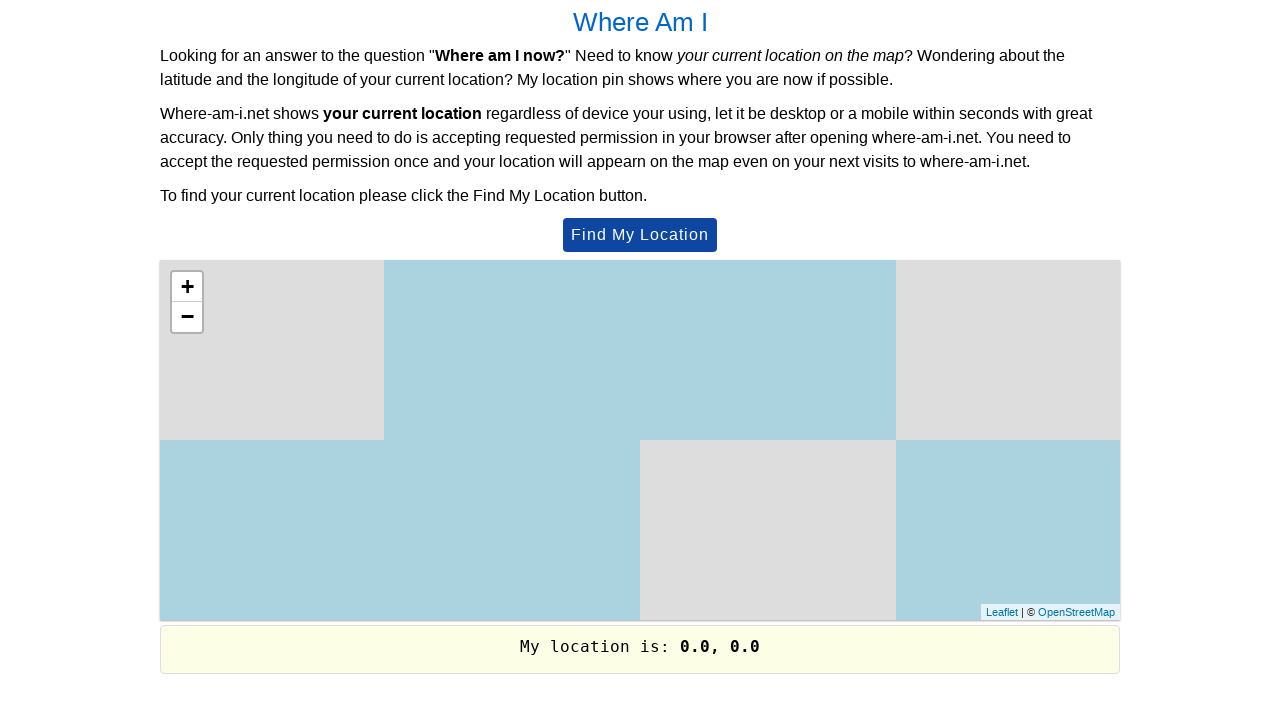

Set geolocation to Ann Arbor, Michigan
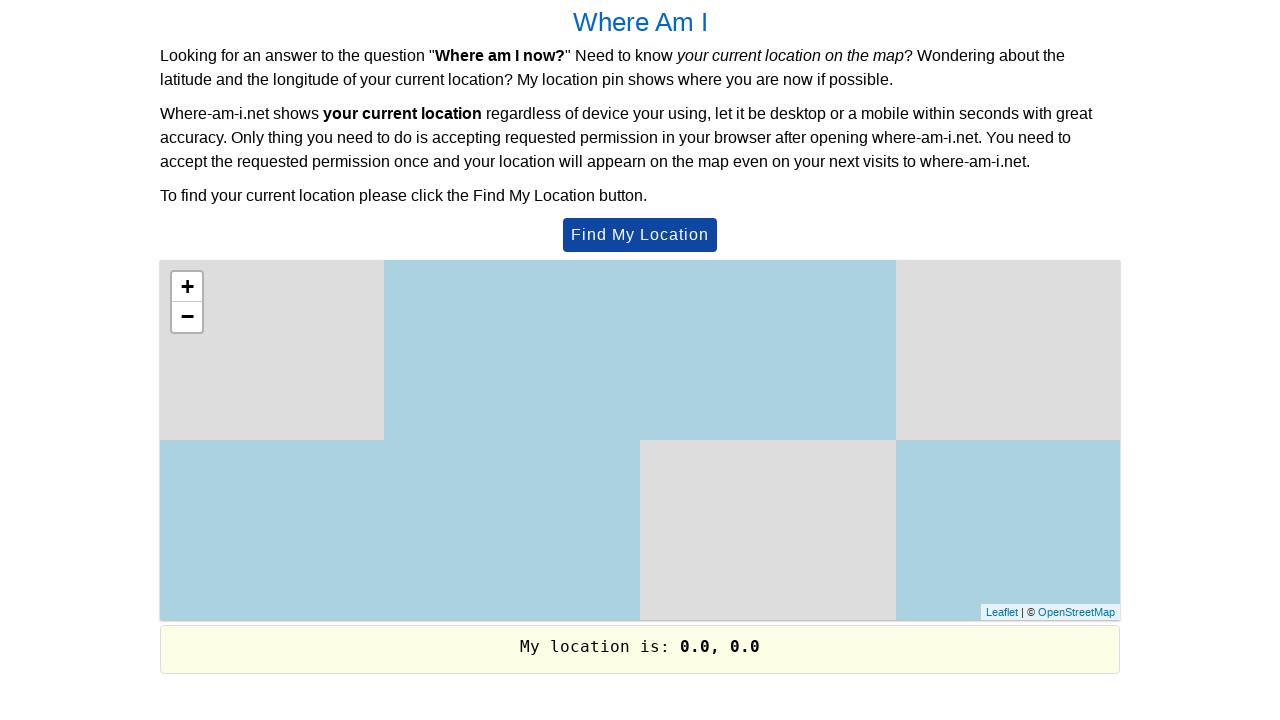

Reloaded page to apply geolocation
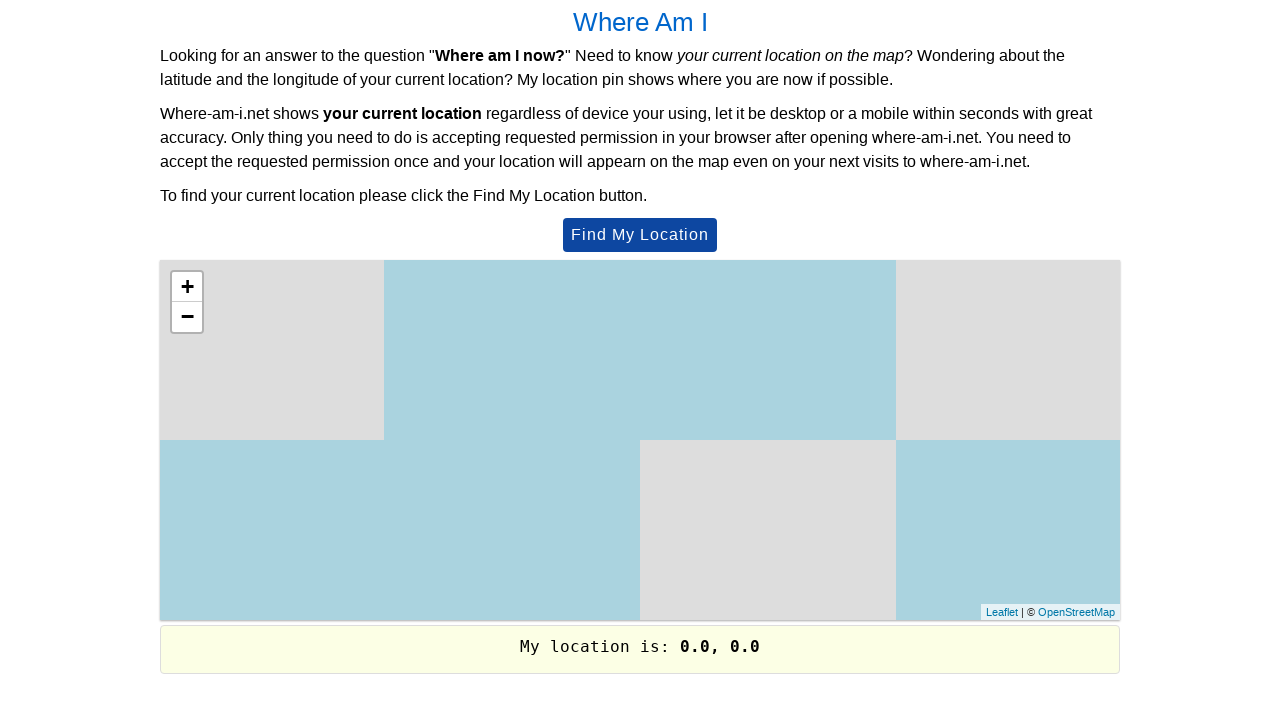

Location button became available
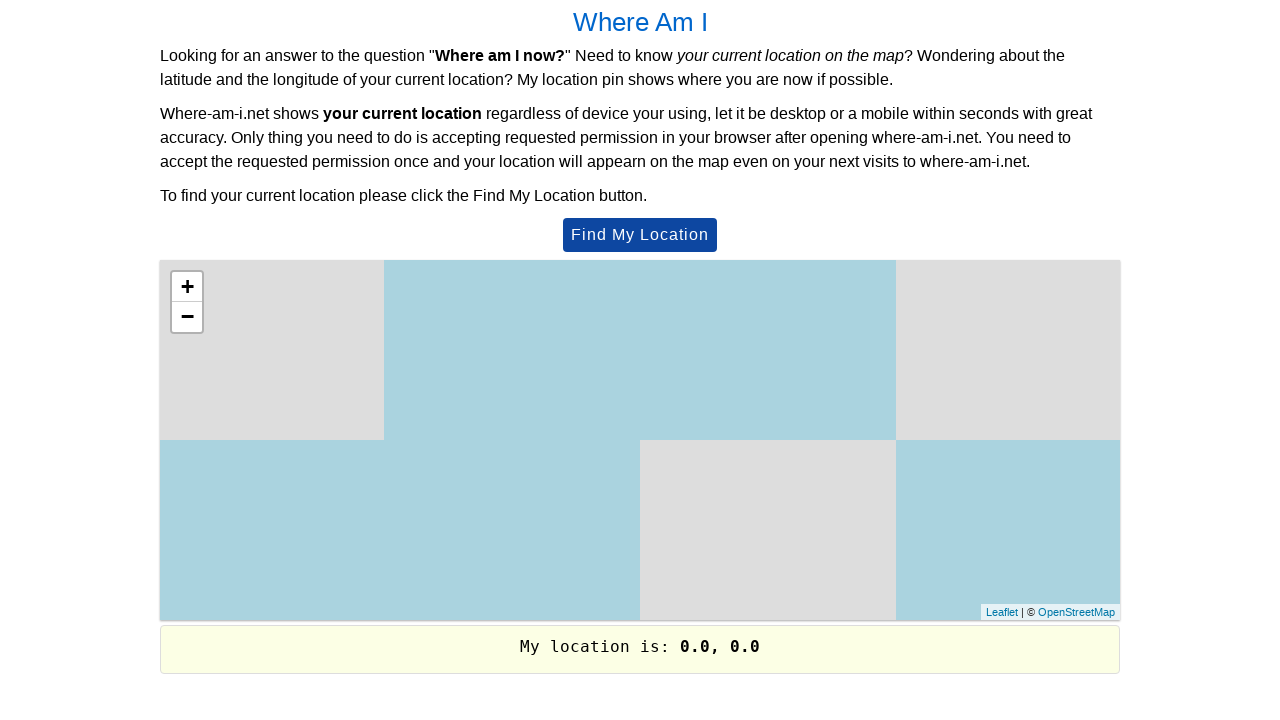

Clicked location button to display Ann Arbor location on map at (640, 235) on #btnMyLocation
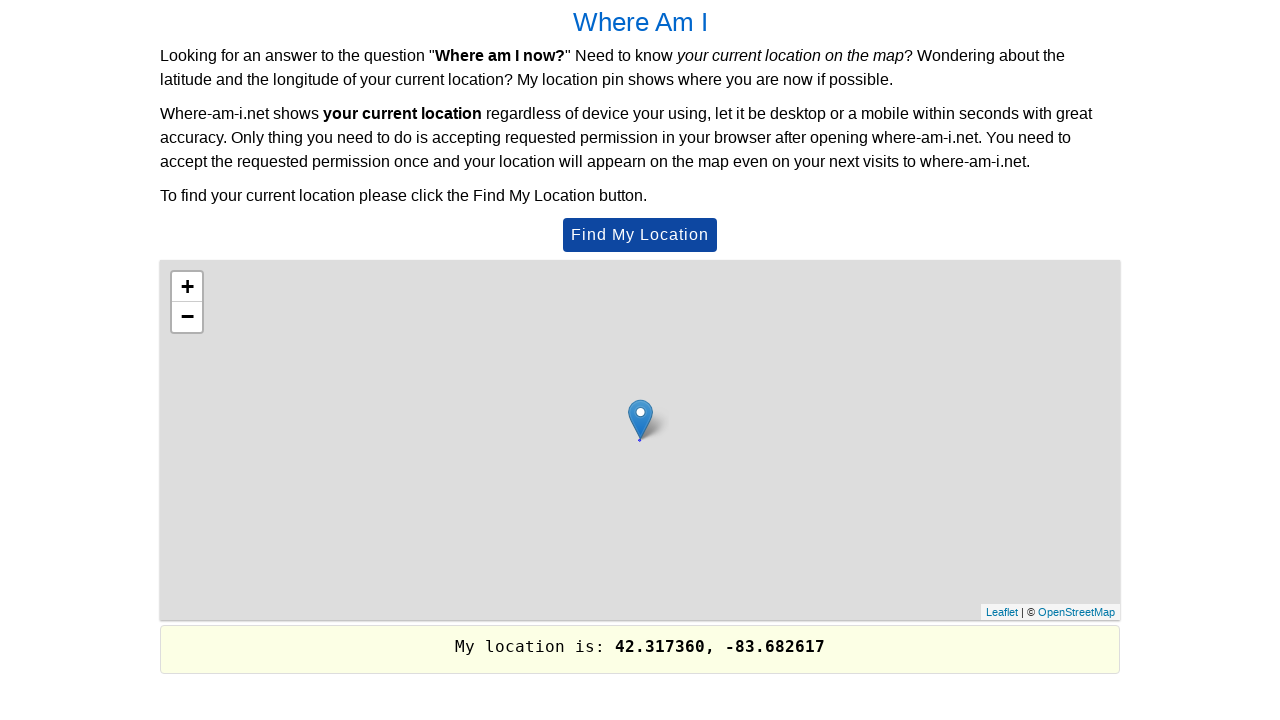

Changed geolocation to Guadalajara, Mexico
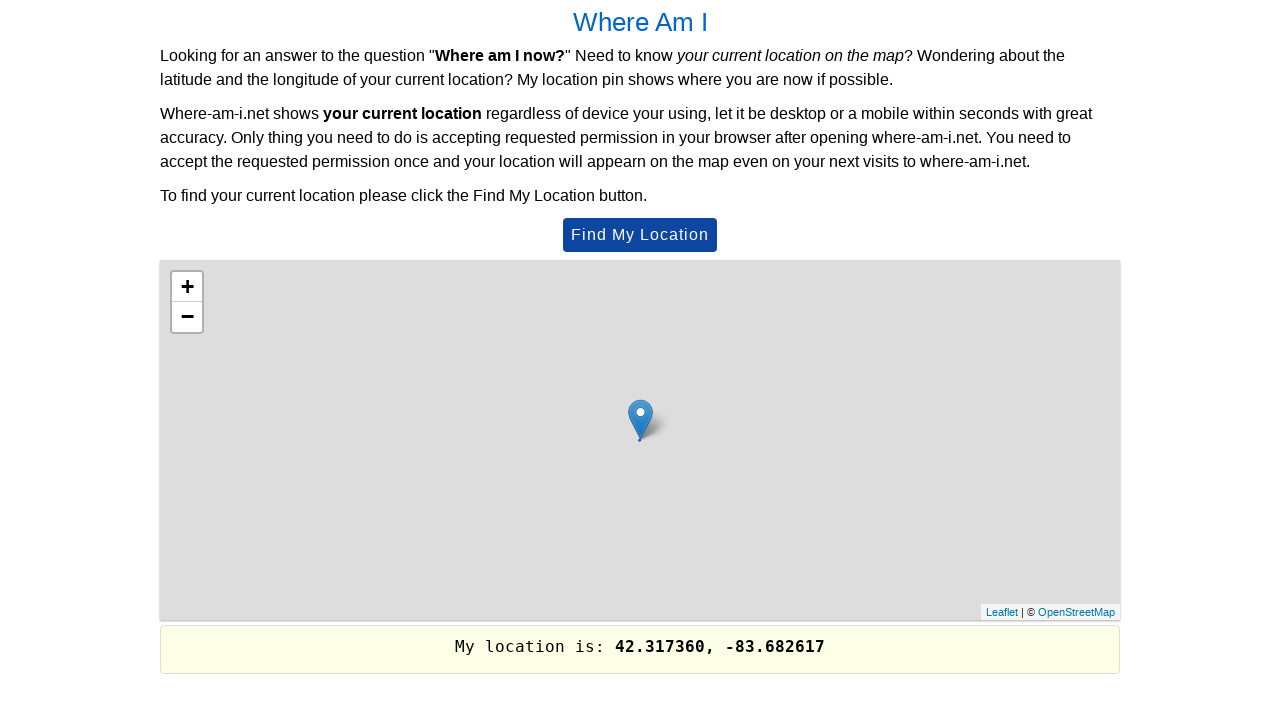

Clicked location button to update map and display Guadalajara location at (640, 235) on #btnMyLocation
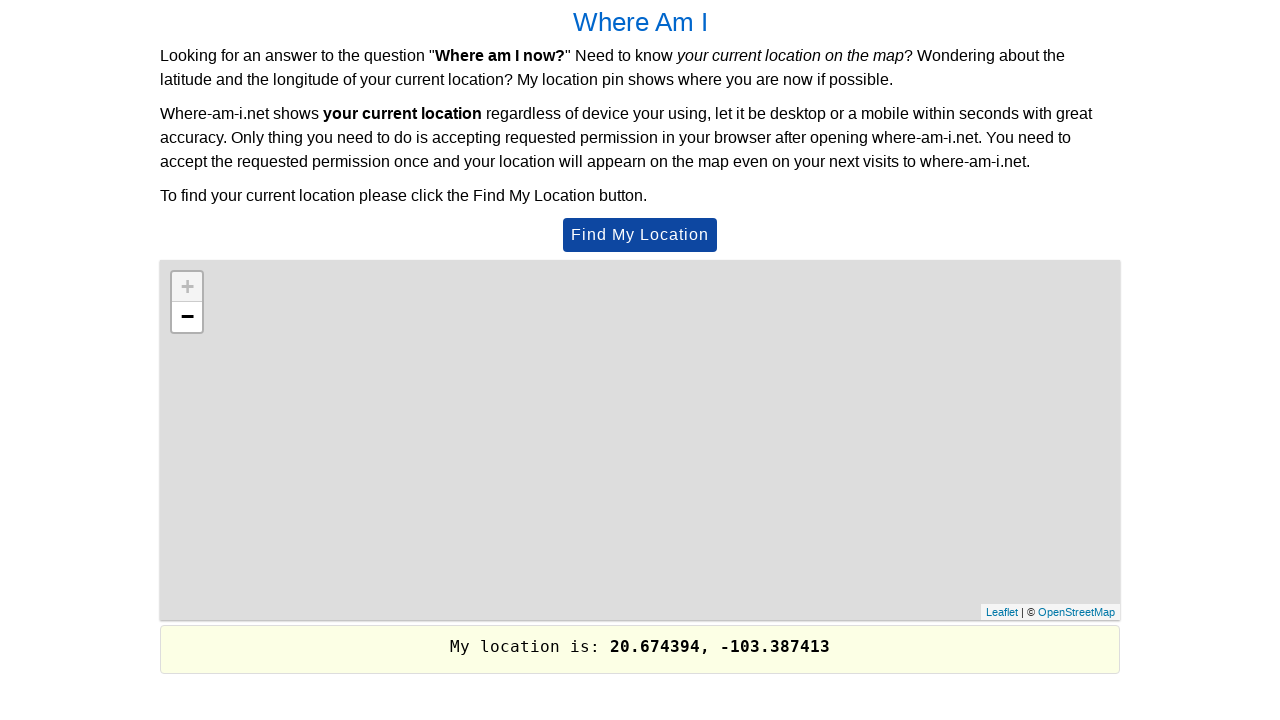

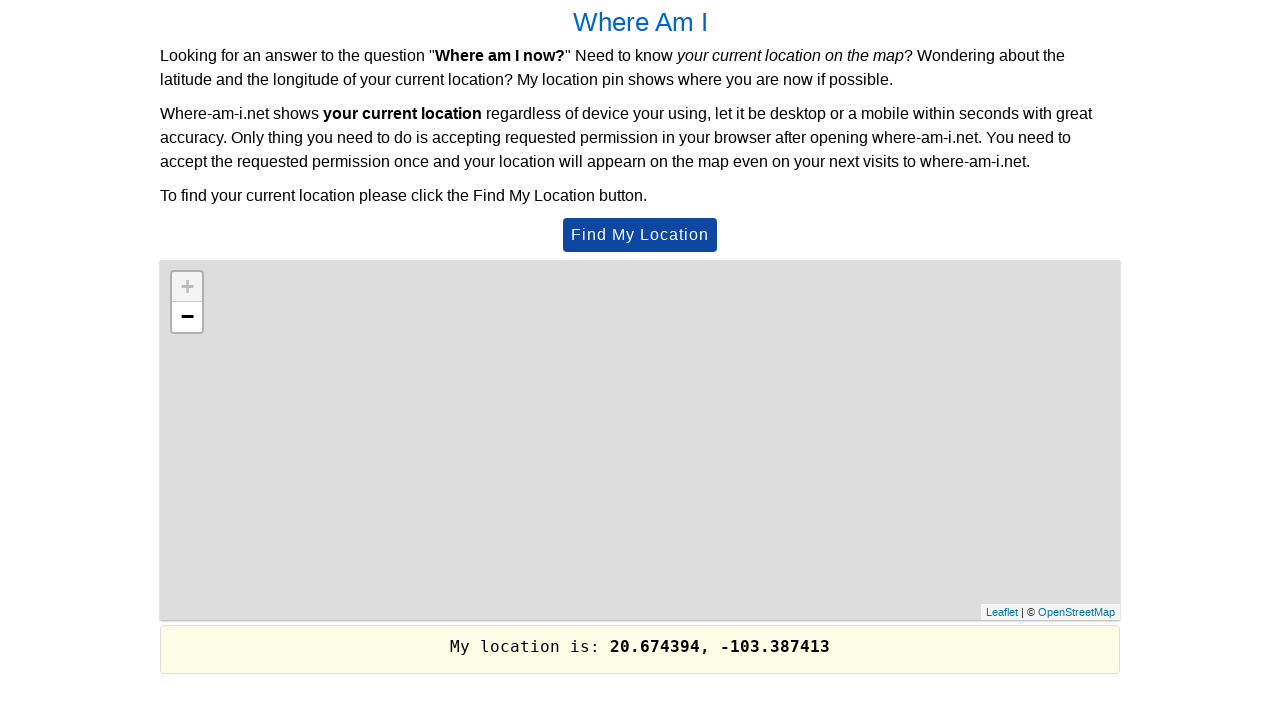